Navigates to jQuery UI droppable page and clicks on the About link after waiting for it to be clickable

Starting URL: https://jqueryui.com/droppable/

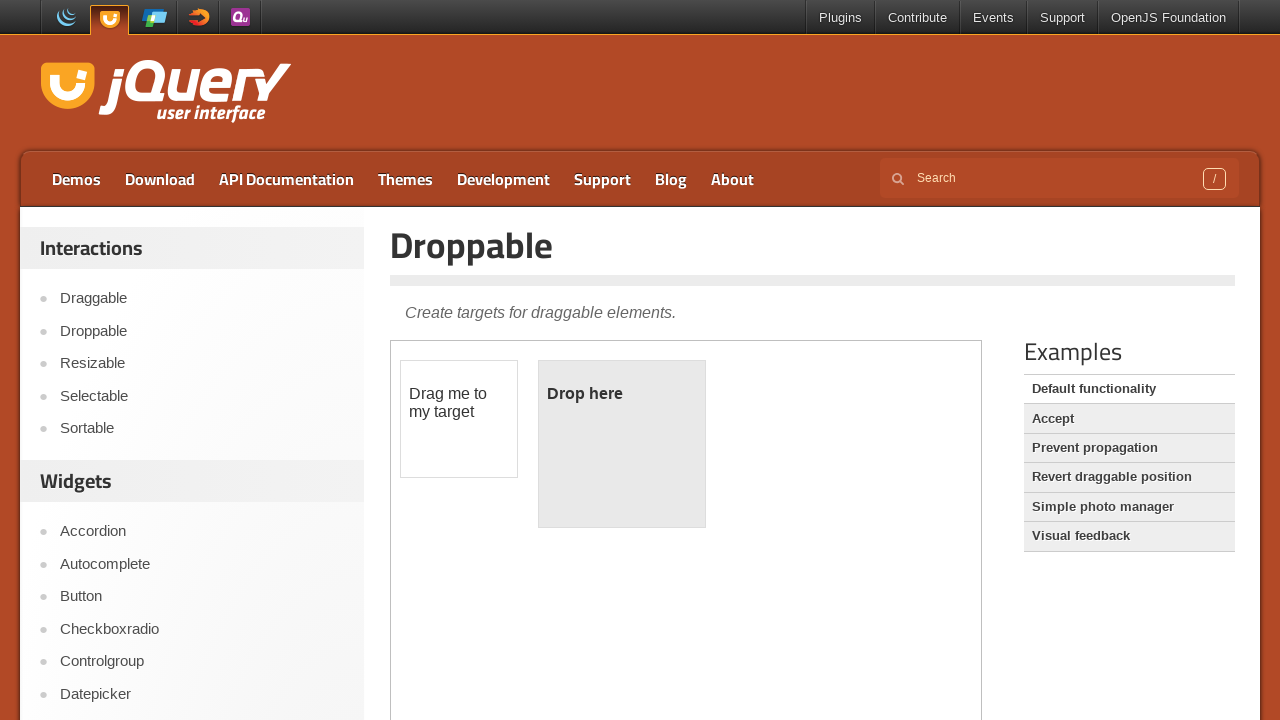

Navigated to jQuery UI droppable page
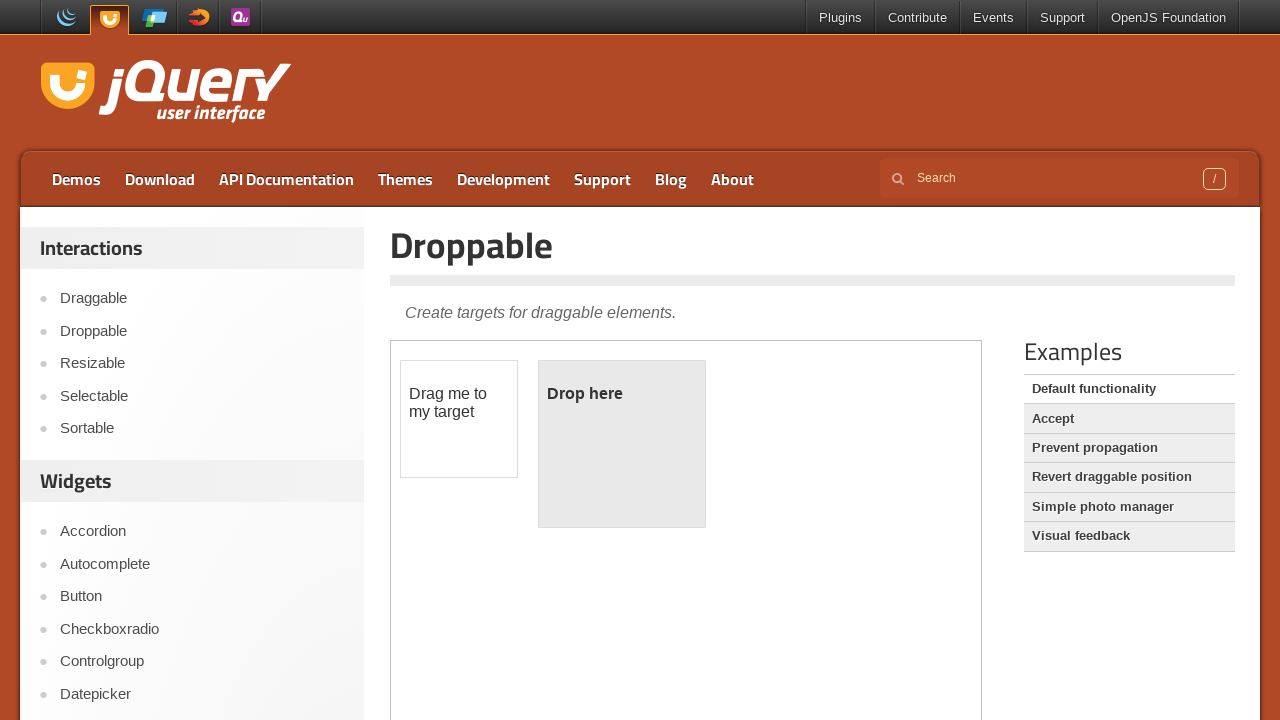

About link is visible and ready
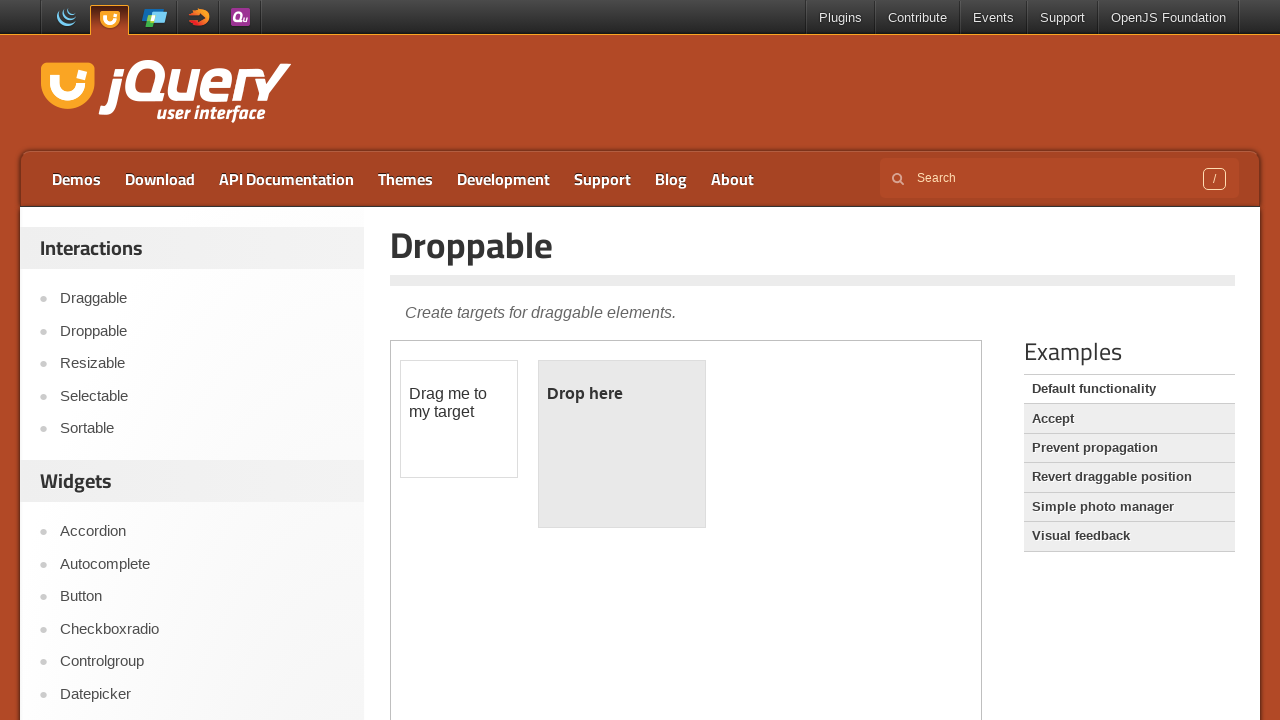

Clicked on the About link at (732, 179) on xpath=//a[contains(text(),'About')]
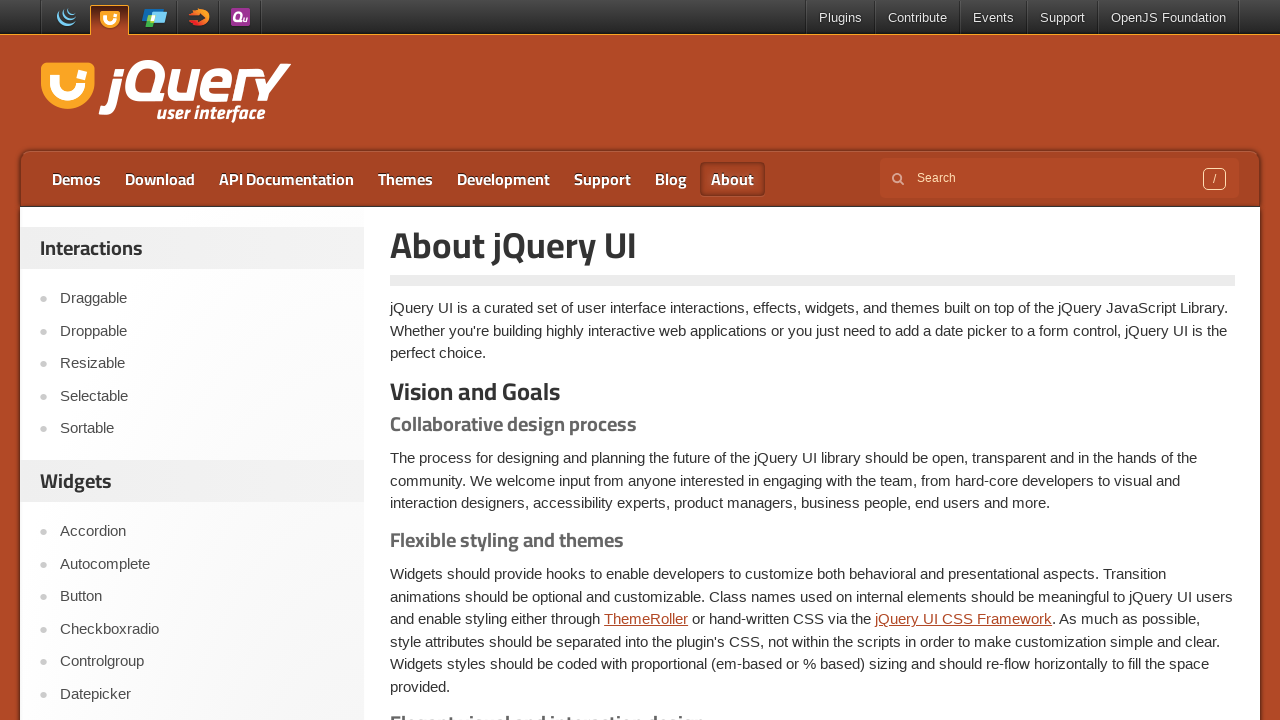

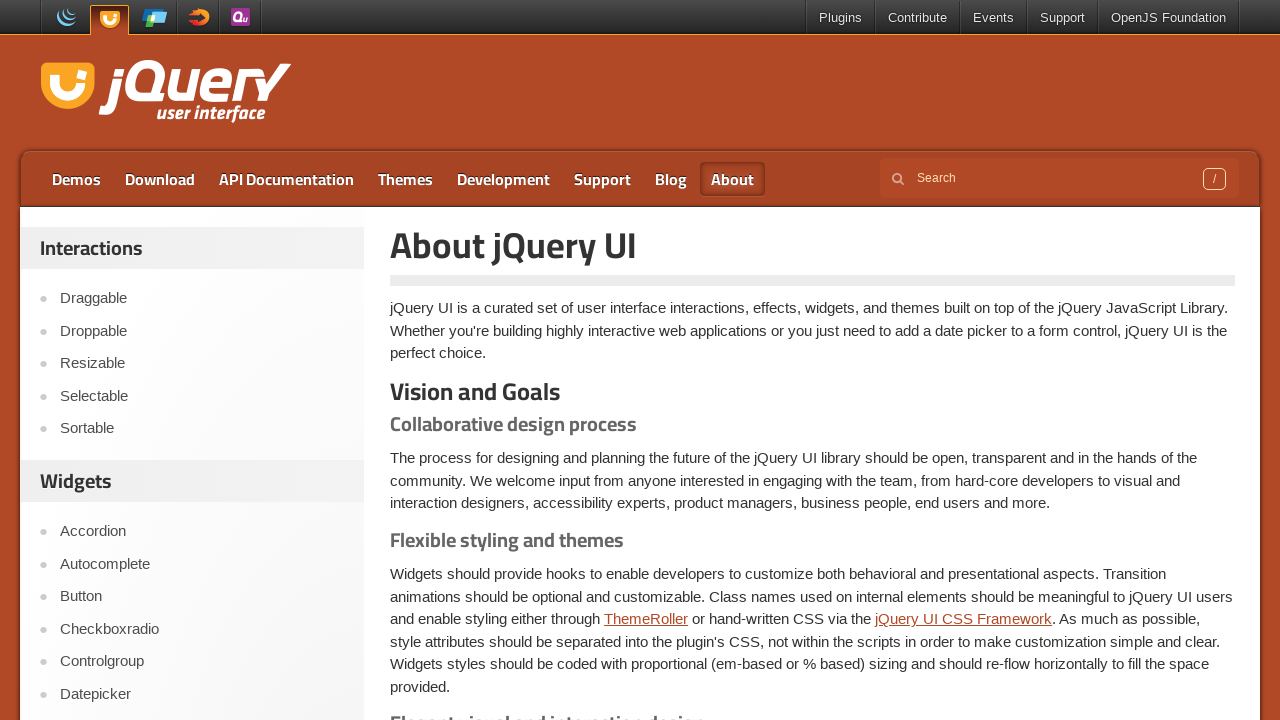